Tests text input functionality by sending keys to an input field, verifying the value, and clearing it

Starting URL: https://bonigarcia.dev/selenium-webdriver-java/web-form.html

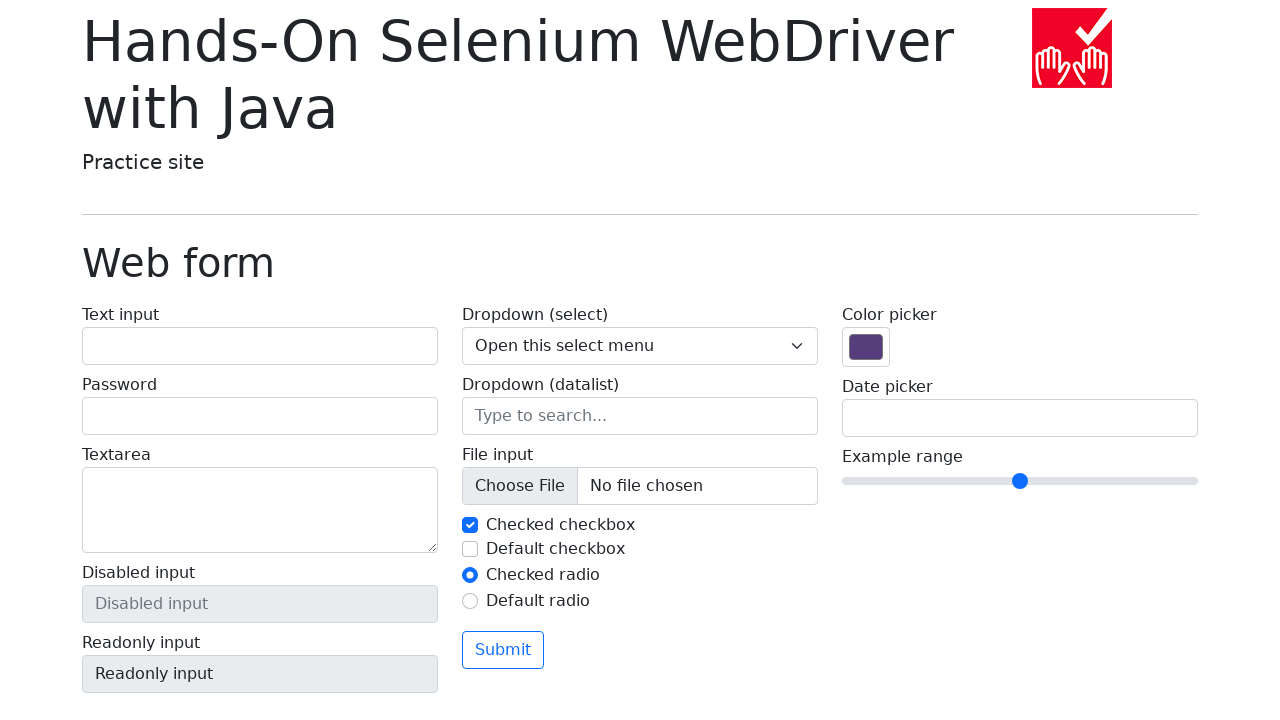

Navigated to web form page
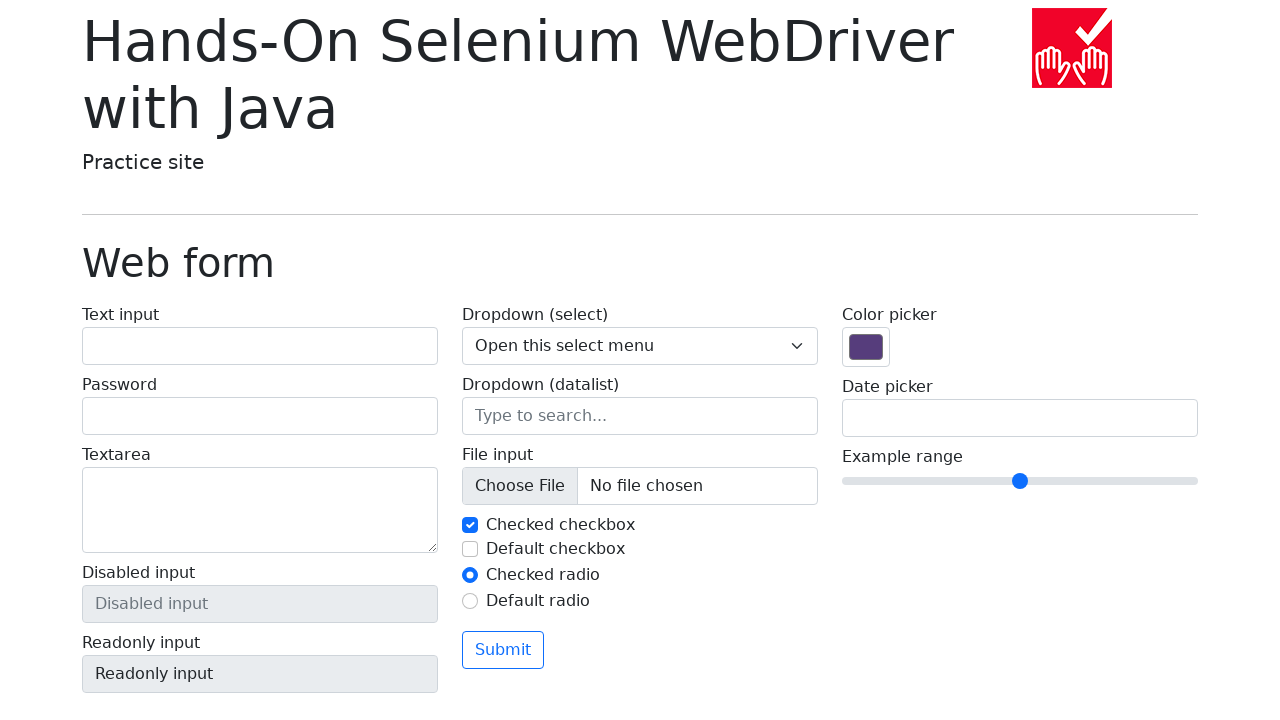

Filled text input field with 'Hello World!' on input[name='my-text']
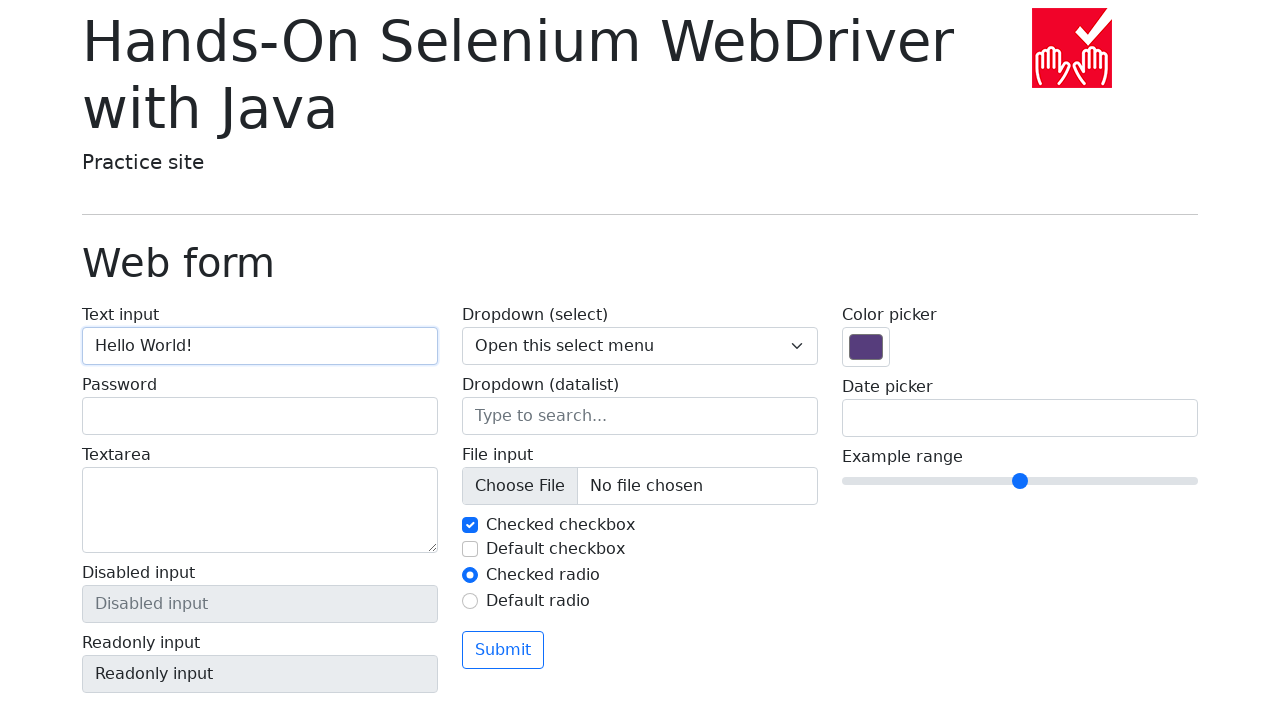

Verified text input field contains 'Hello World!'
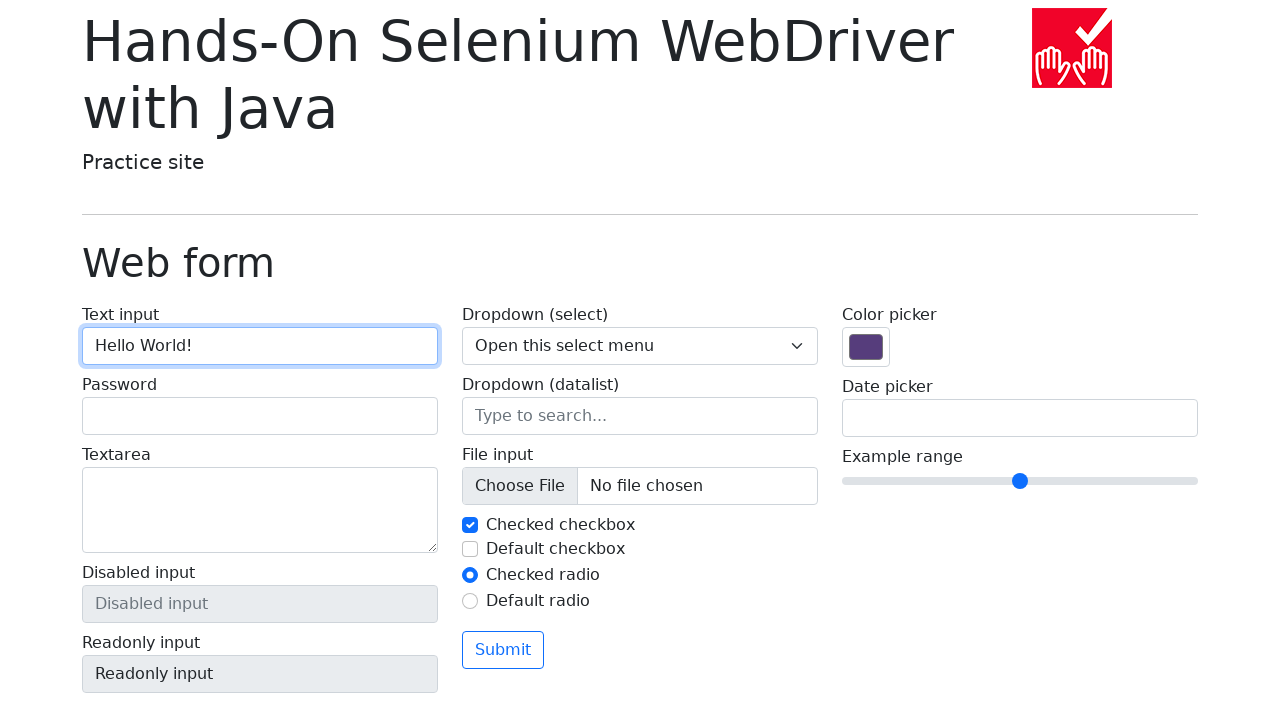

Cleared the text input field on input[name='my-text']
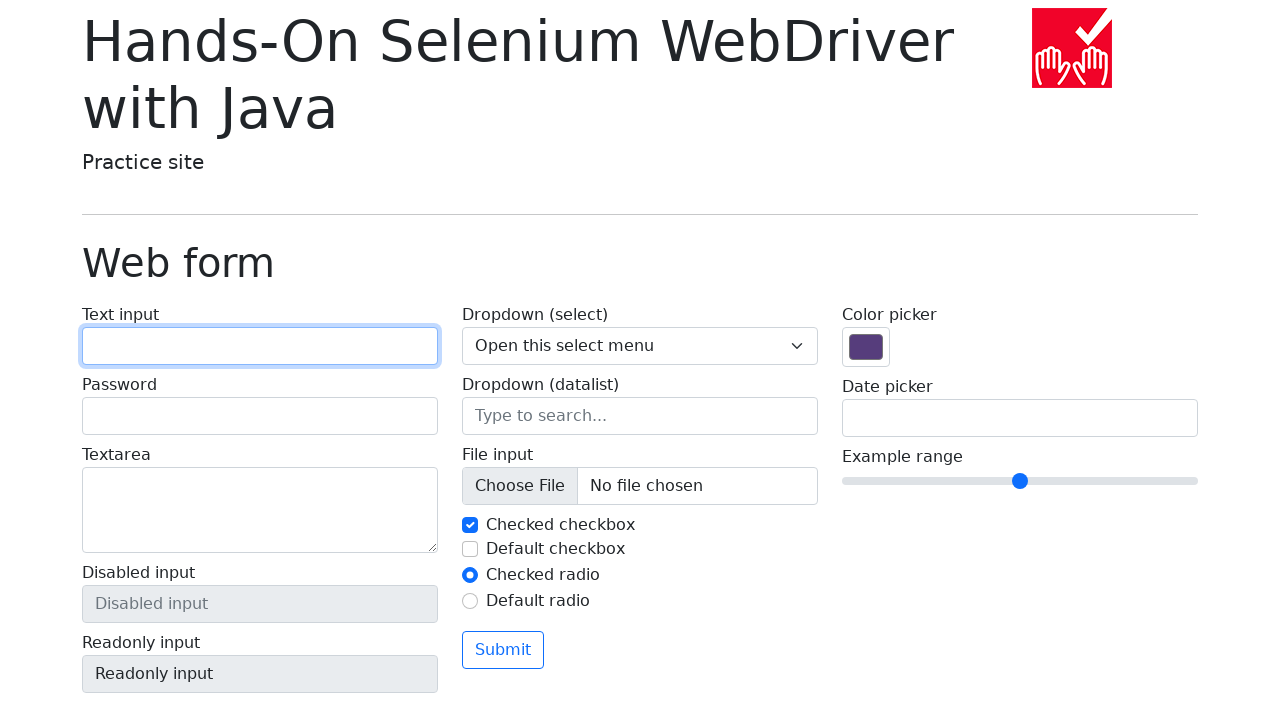

Verified text input field is now empty
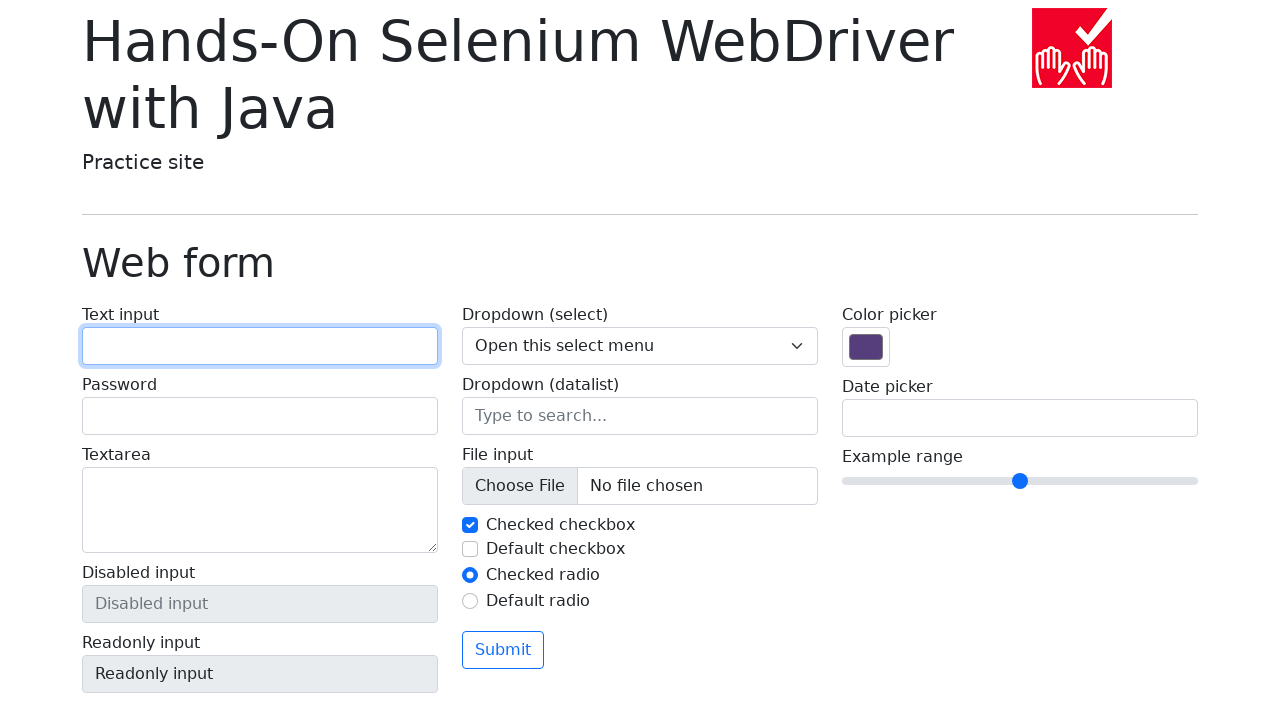

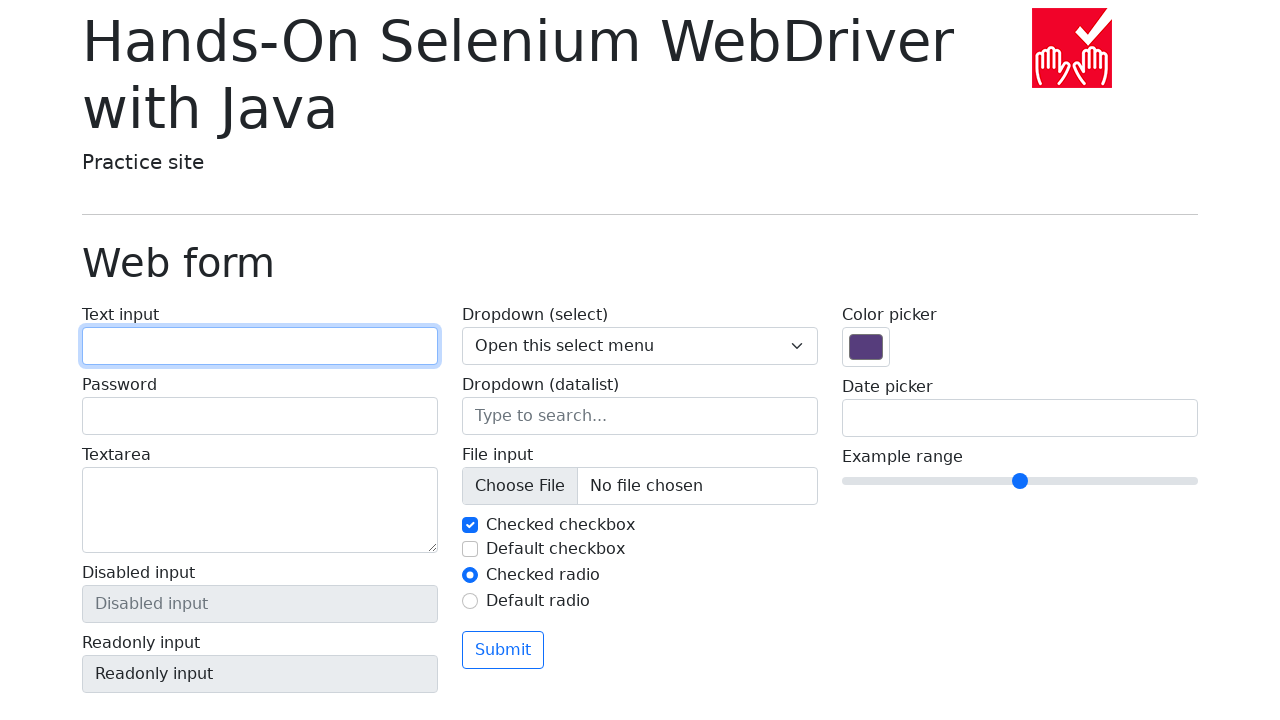